Tests handling a basic JavaScript alert by clicking a button to trigger the alert and then accepting it

Starting URL: https://testpages.herokuapp.com/styled/alerts/alert-test.html

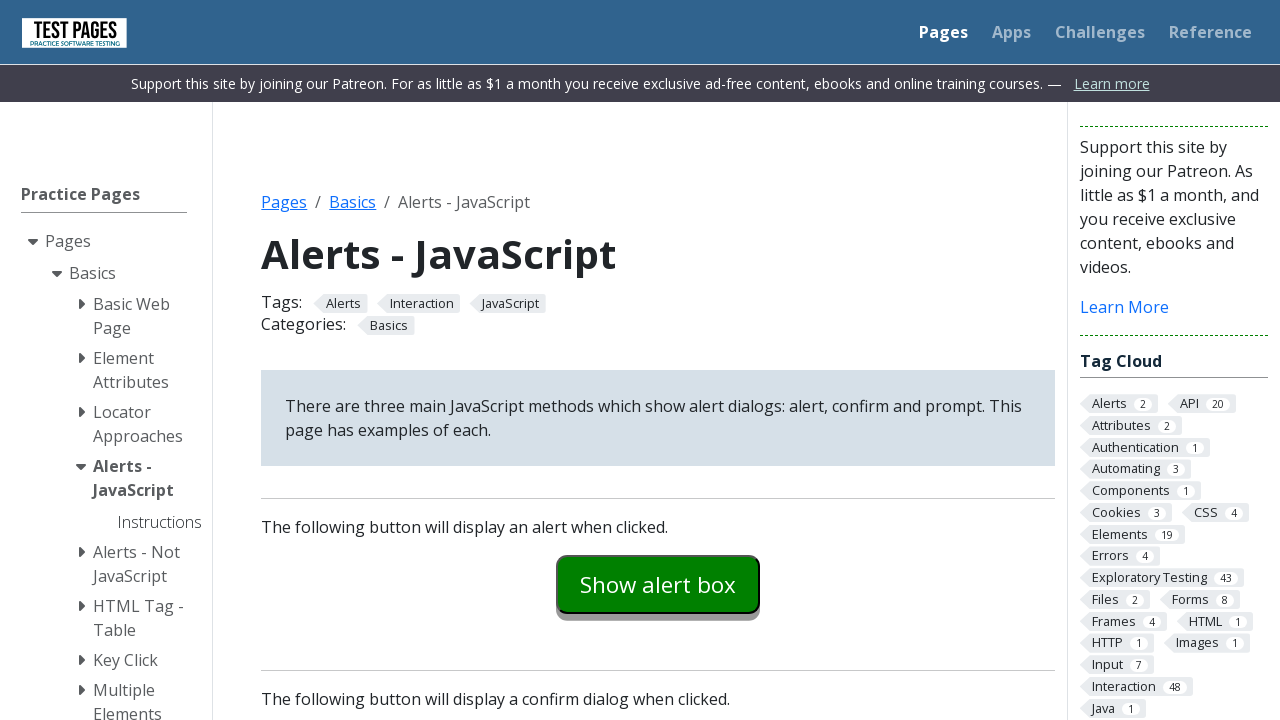

Clicked the alert trigger button at (658, 584) on #alertexamples
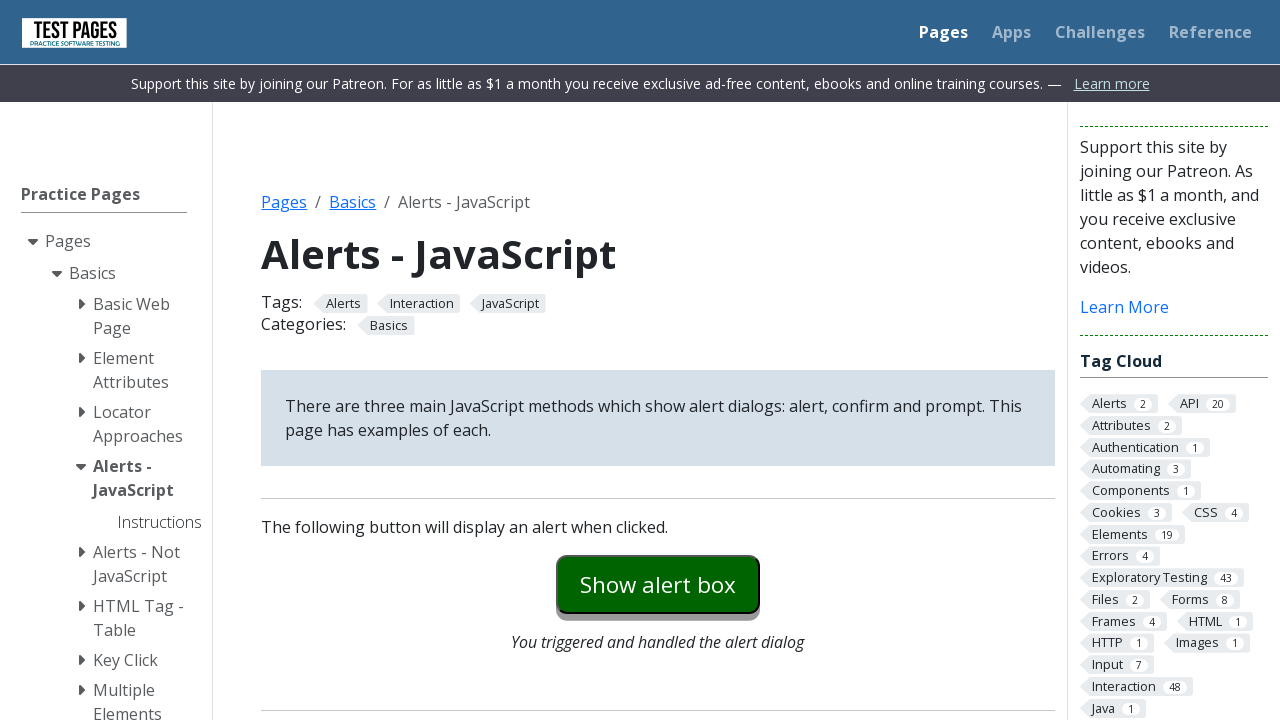

Set up dialog handler to accept alerts
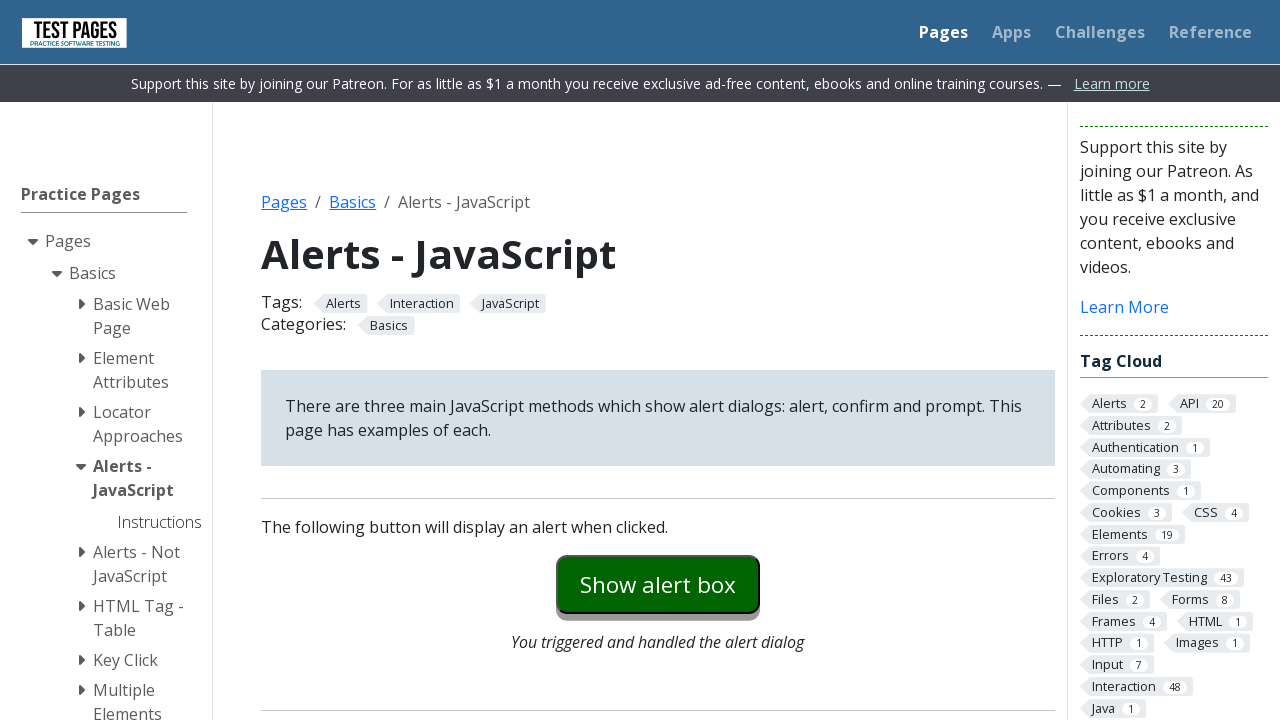

Clicked the alert trigger button again and accepted the alert at (658, 584) on #alertexamples
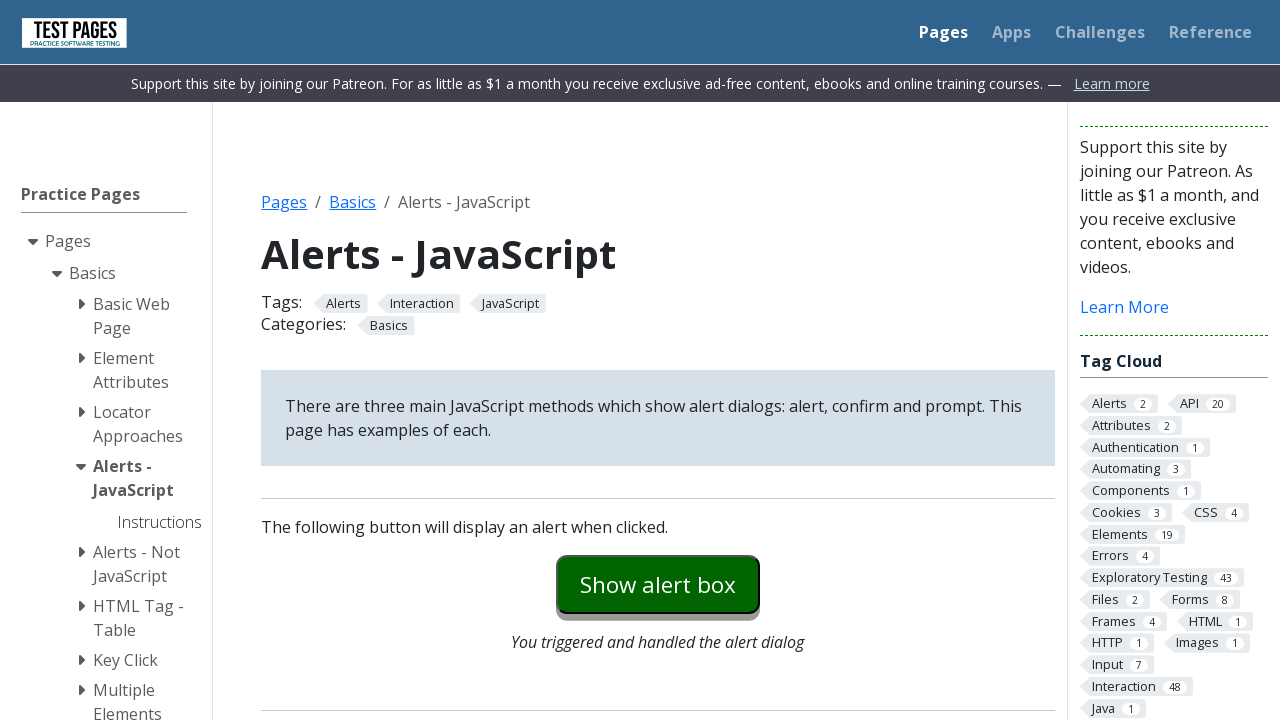

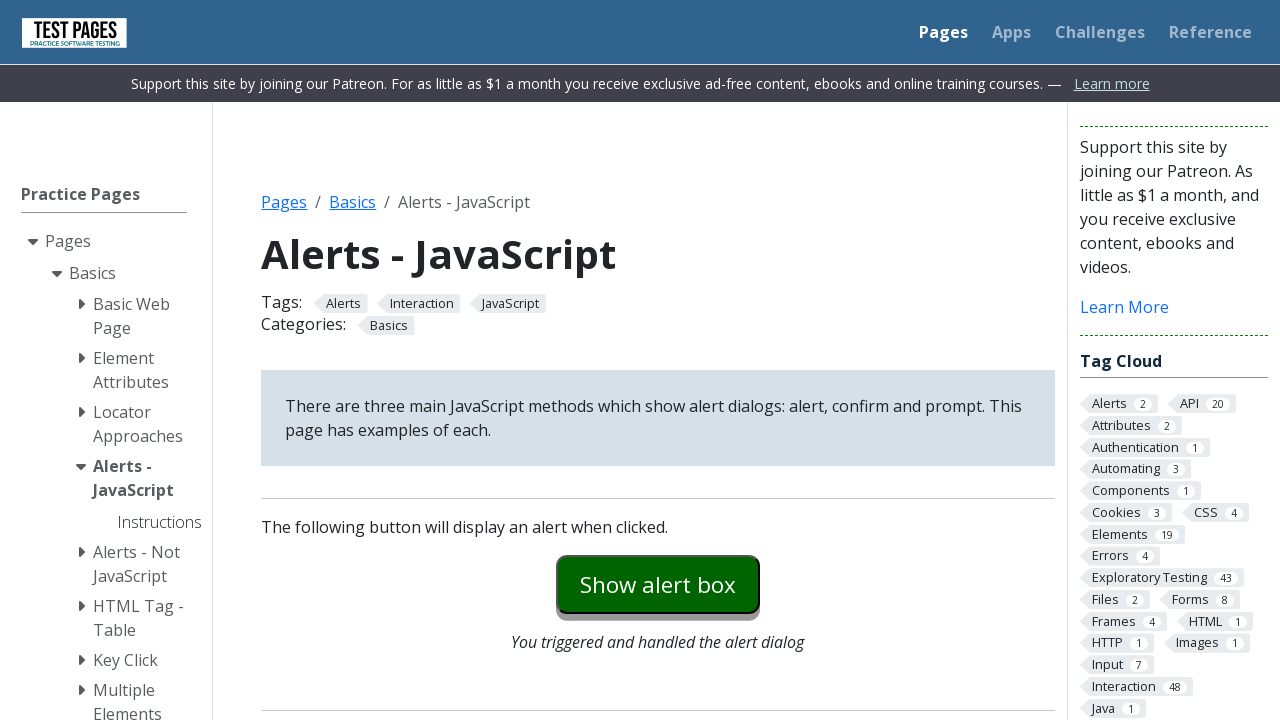